Tests form interaction by reading a hidden attribute value from an element, calculating a mathematical result, filling in the answer, checking required checkboxes, and submitting the form.

Starting URL: http://suninjuly.github.io/get_attribute.html

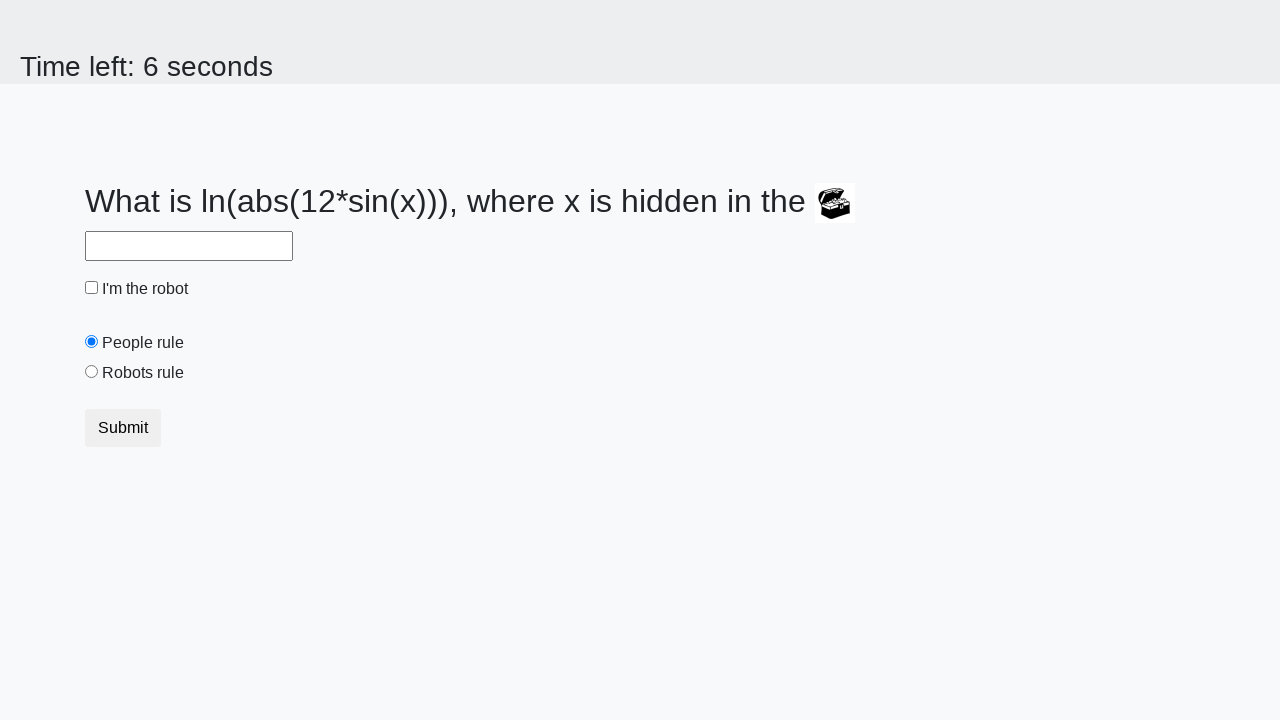

Located the treasure element with hidden attribute
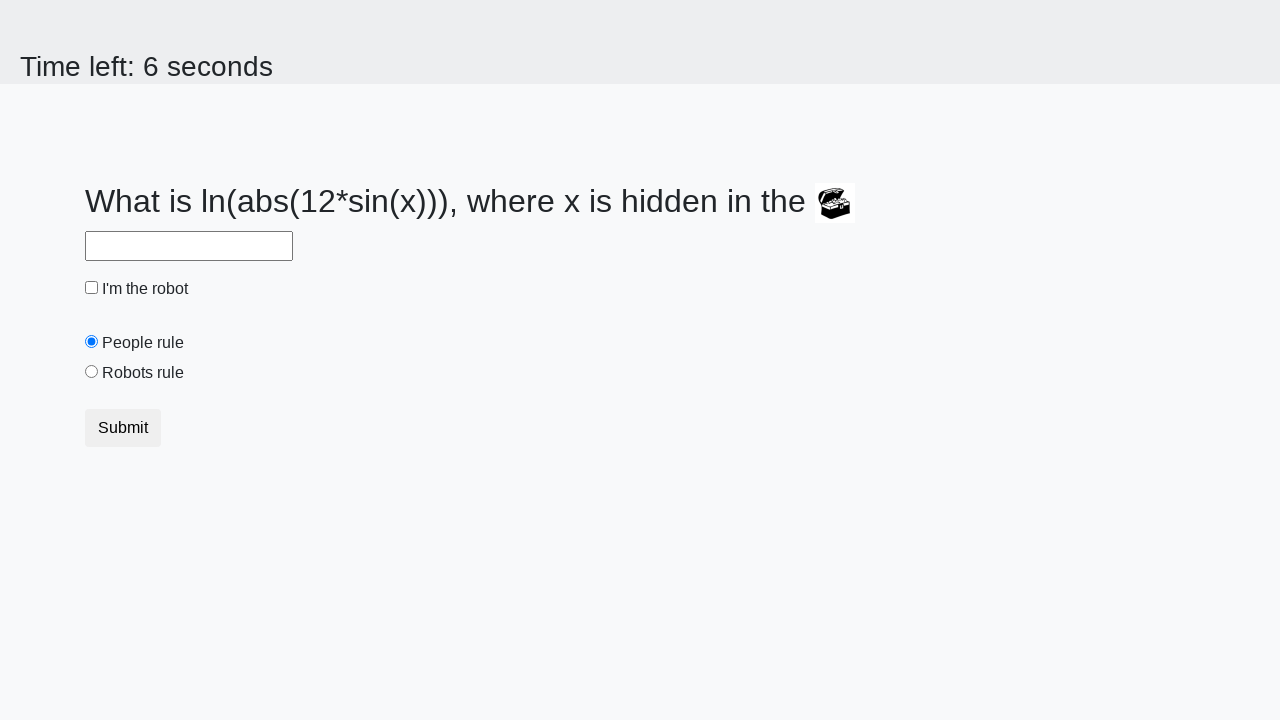

Retrieved hidden attribute value: 268
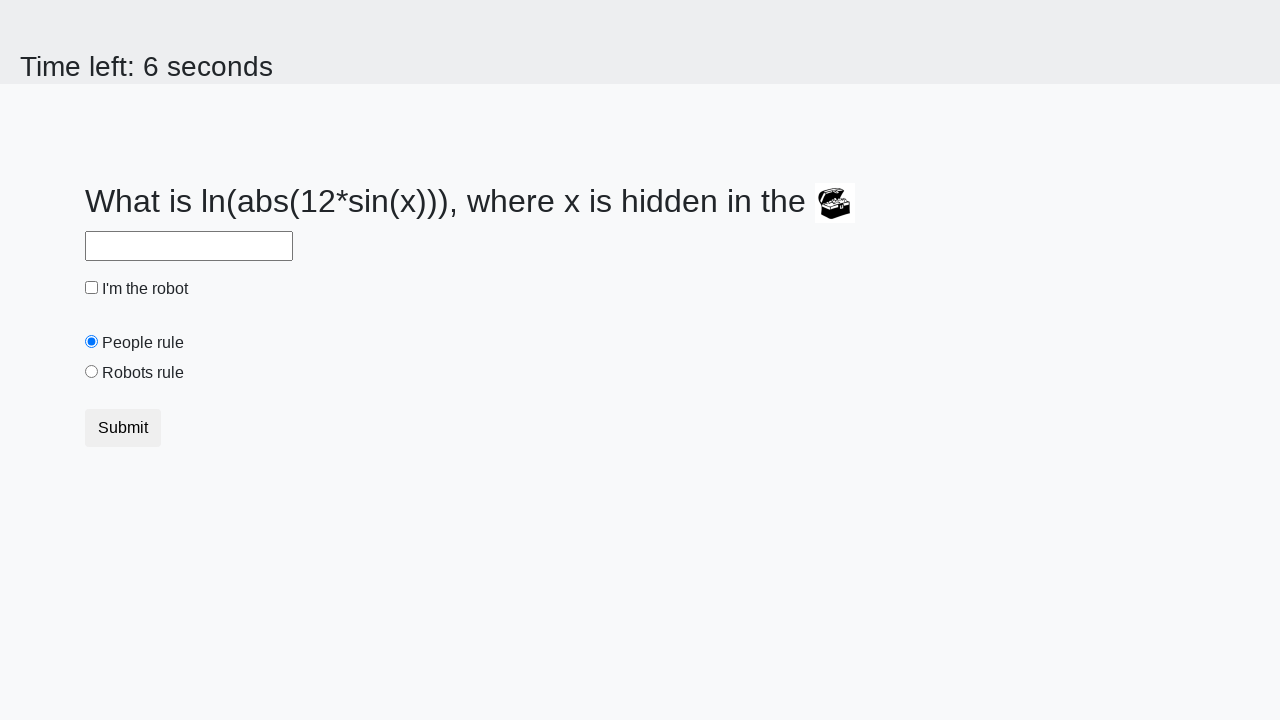

Calculated mathematical result: 2.288691029186393
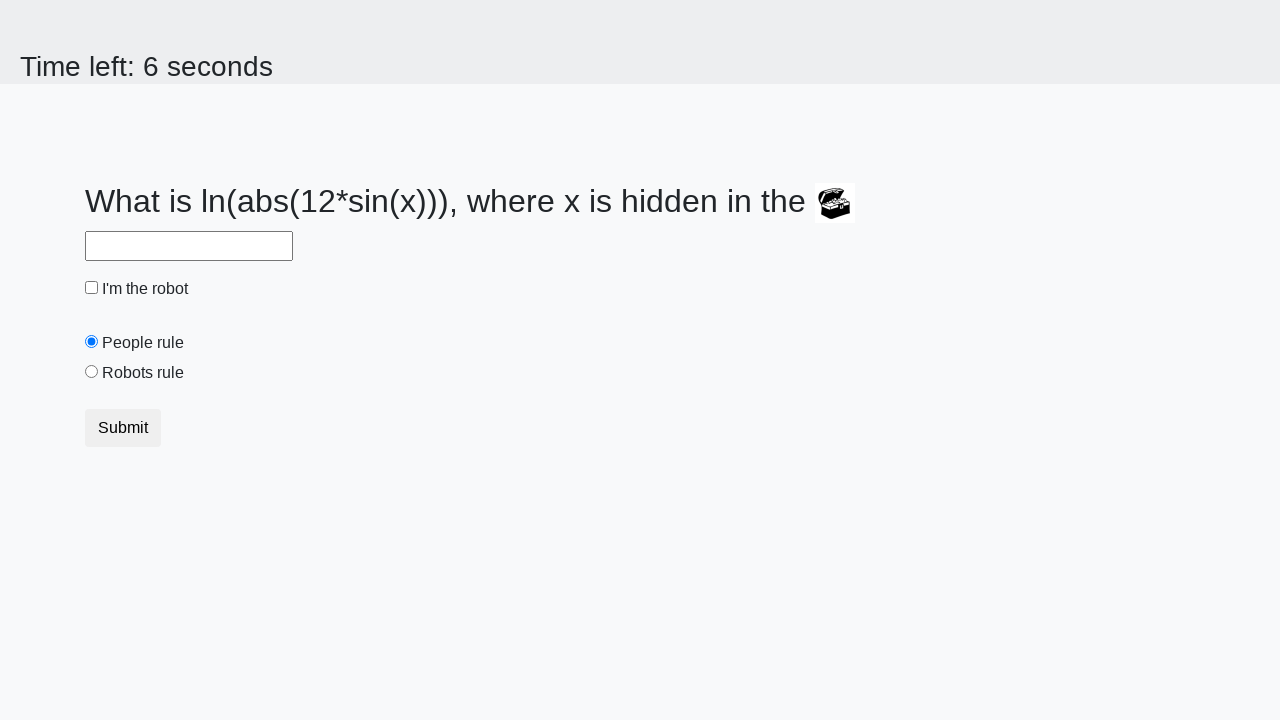

Filled answer field with calculated value
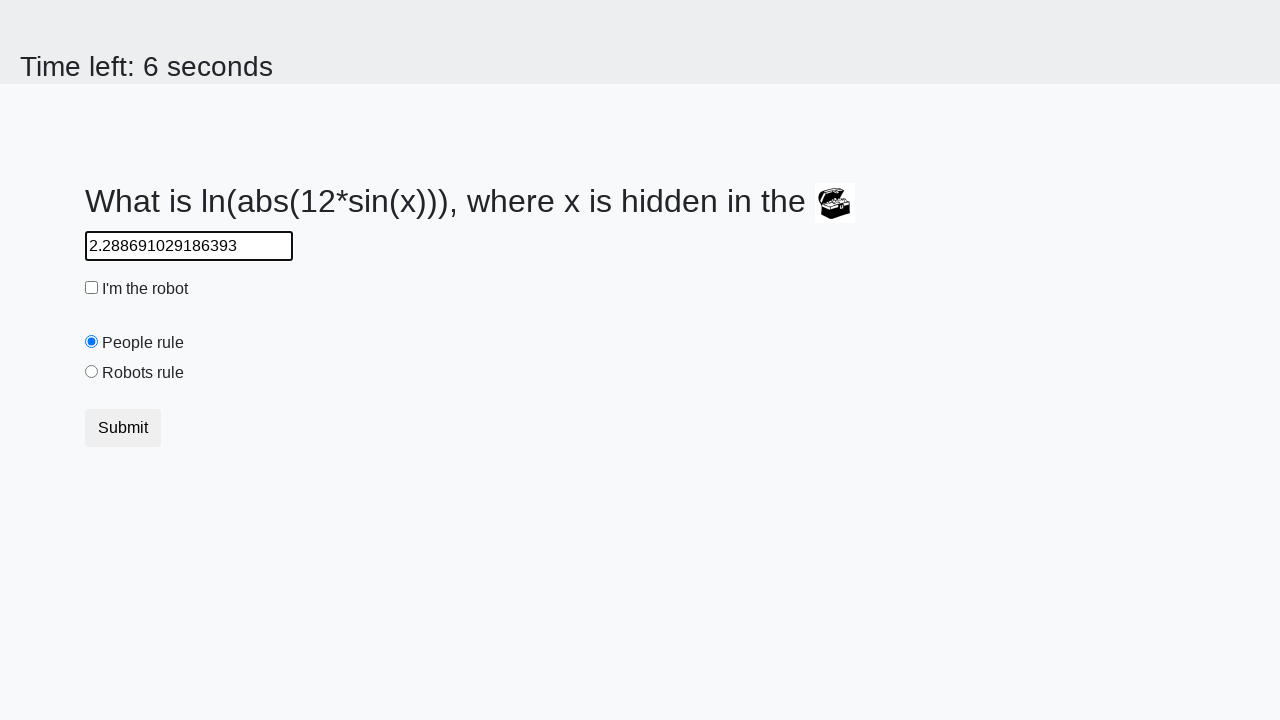

Checked the robot checkbox on #answer
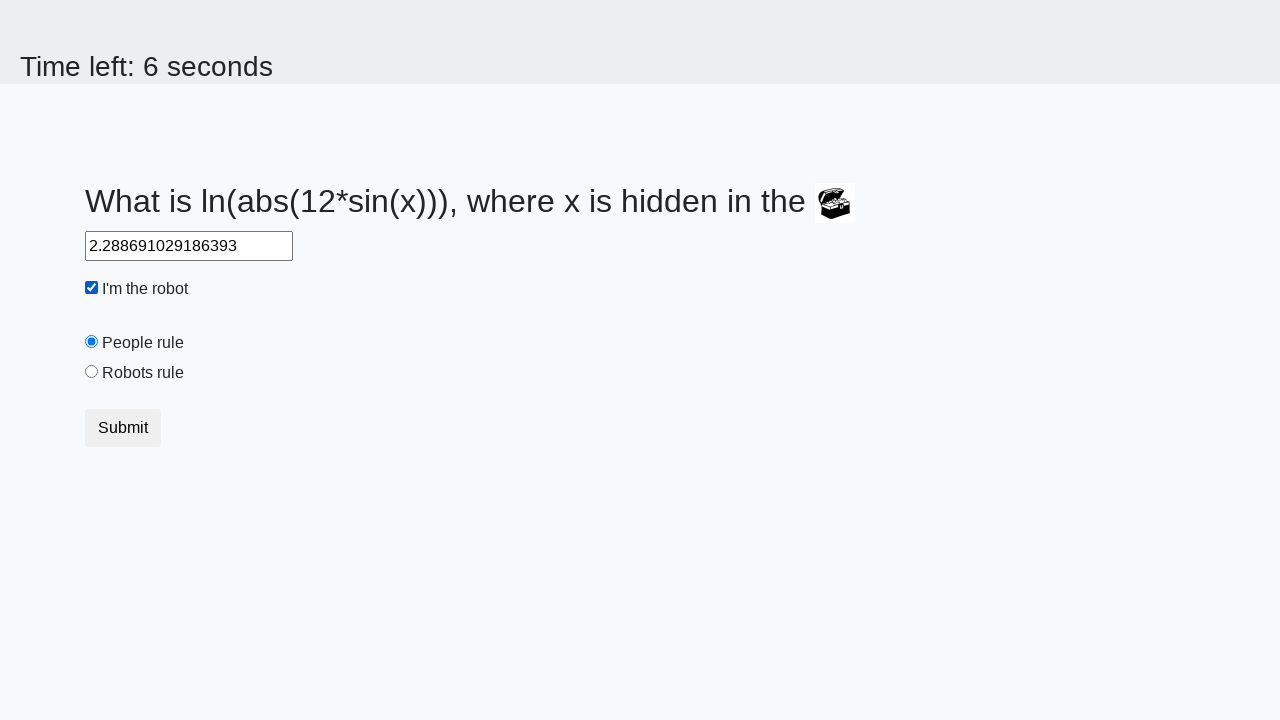

Checked the robots rule checkbox at (92, 288) on #robotCheckbox
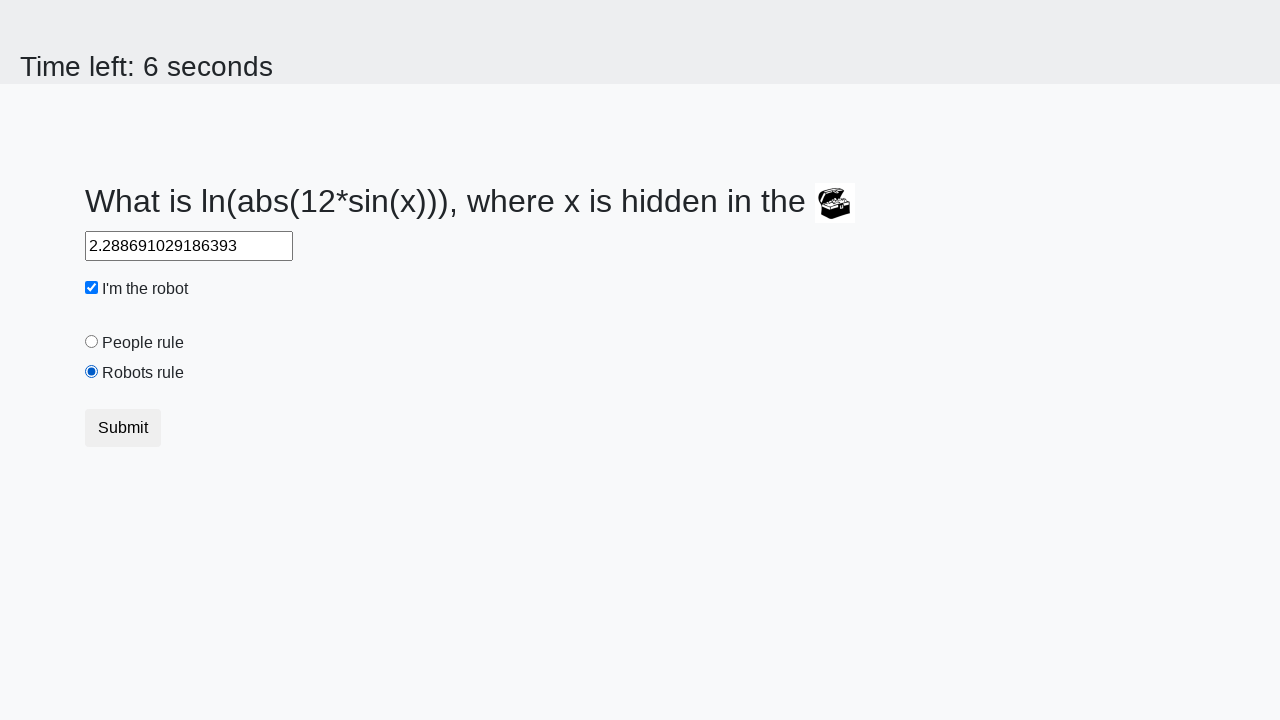

Clicked the submit button to submit the form at (92, 372) on #robotsRule
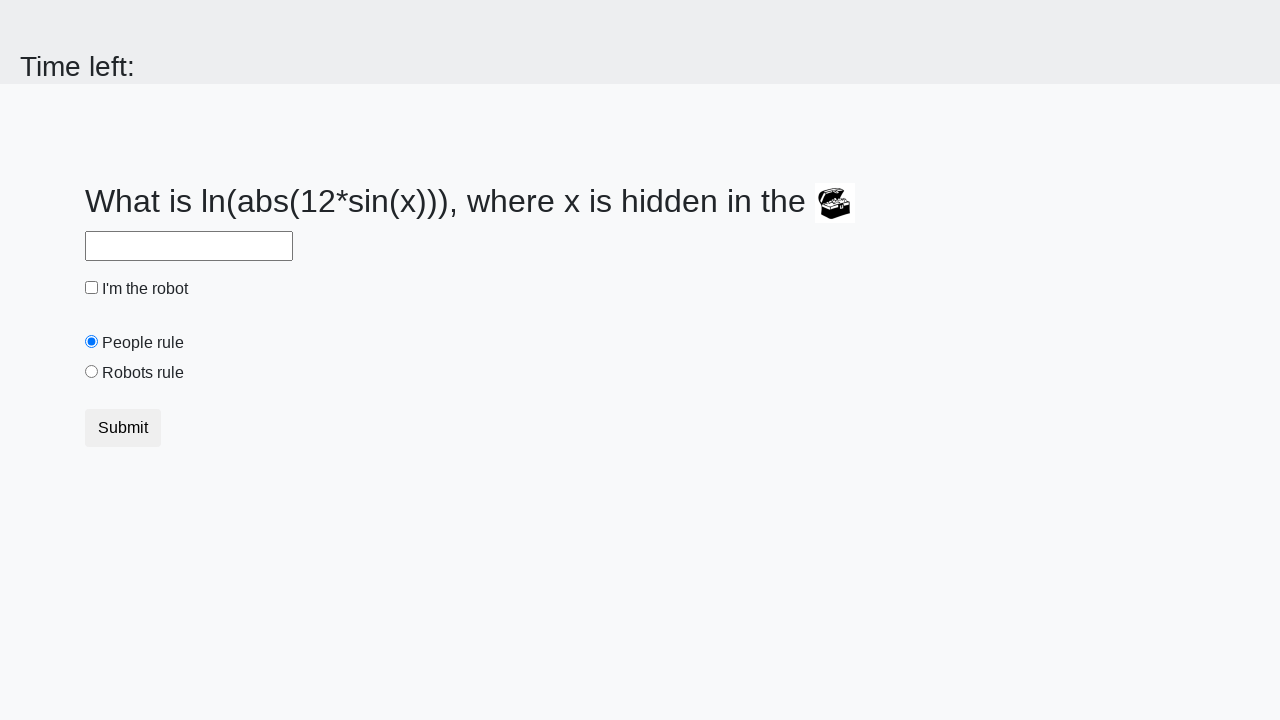

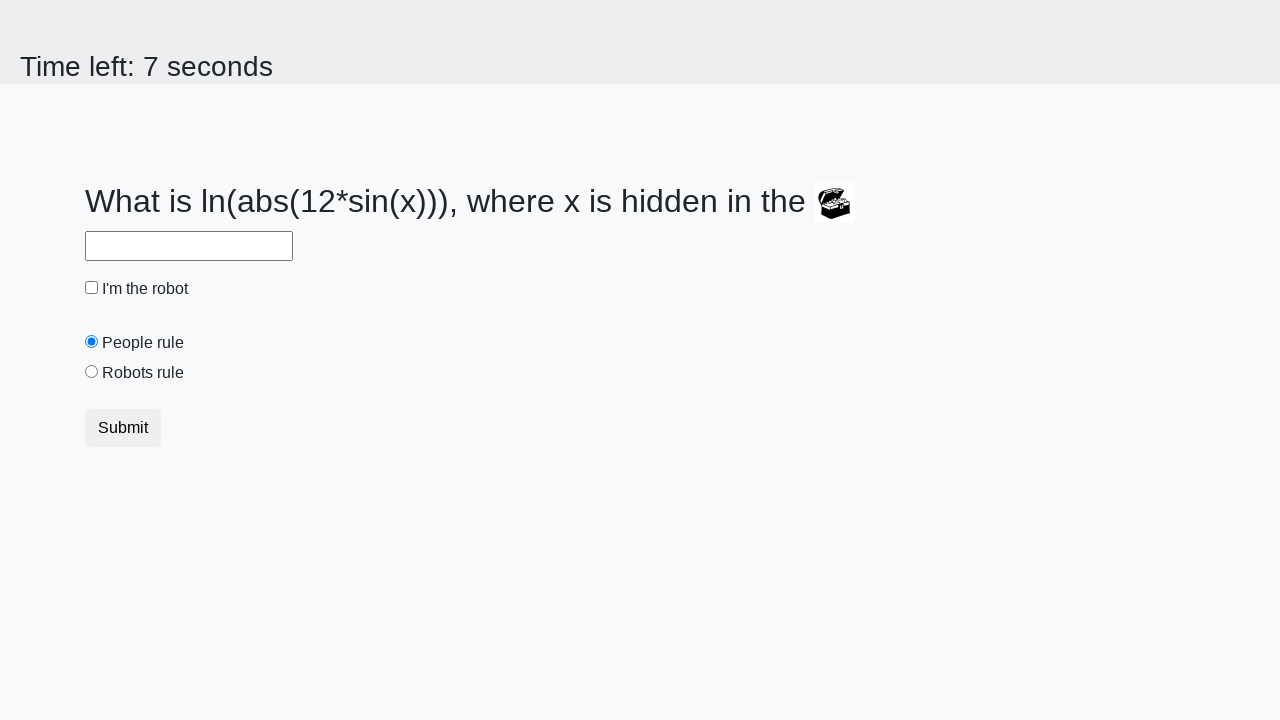